Tests static dropdown selection by selecting three different options in sequence

Starting URL: http://www.qaclickacademy.com/practice.php

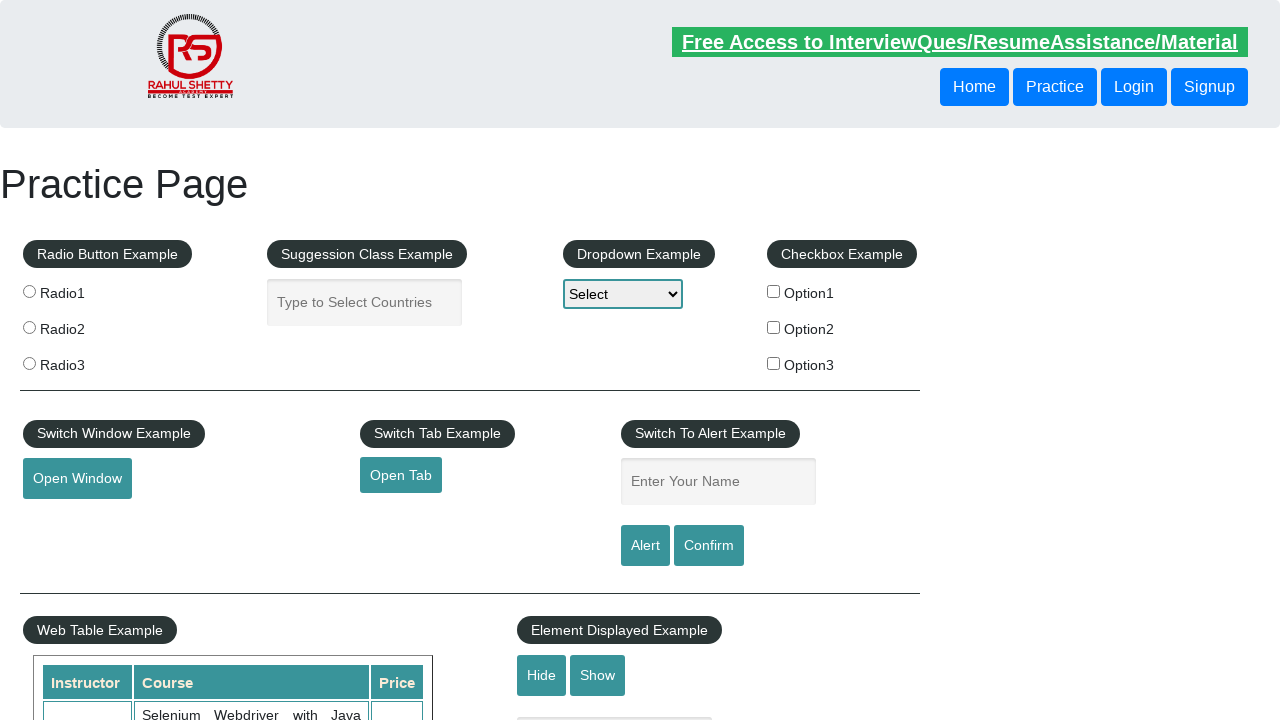

Selected first dropdown option (index 1) on #dropdown-class-example
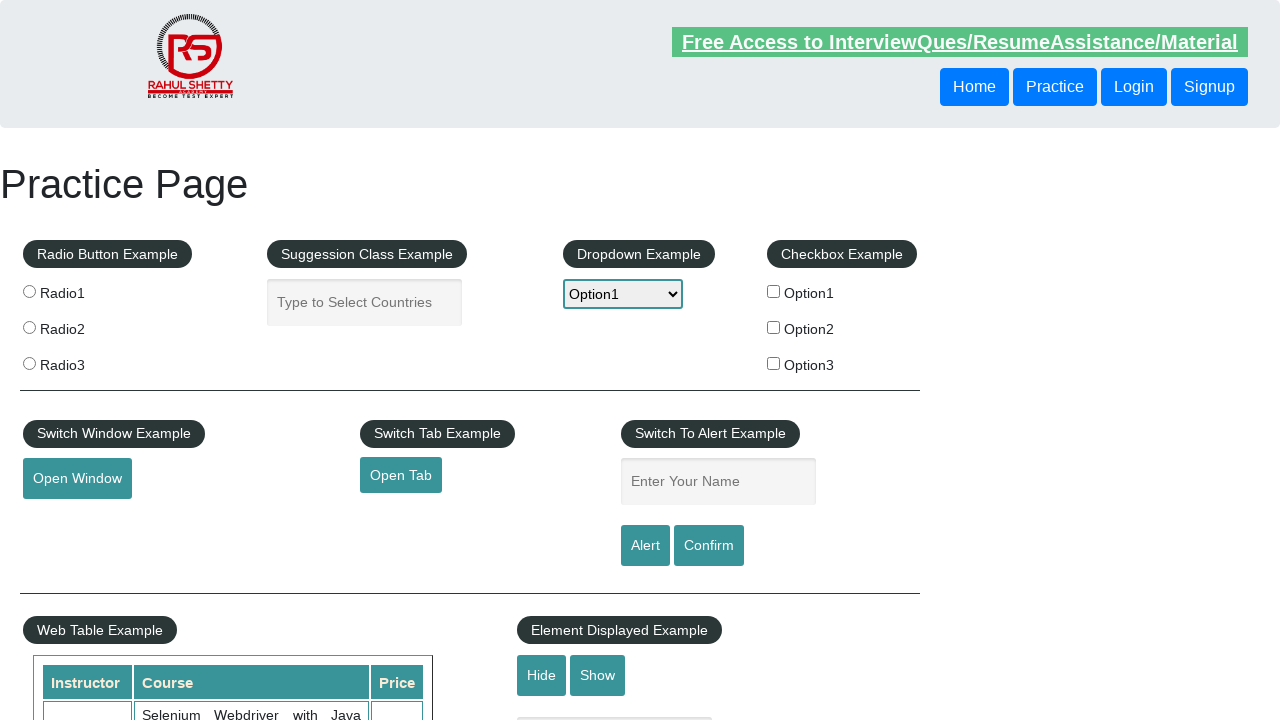

Selected second dropdown option (index 2) on #dropdown-class-example
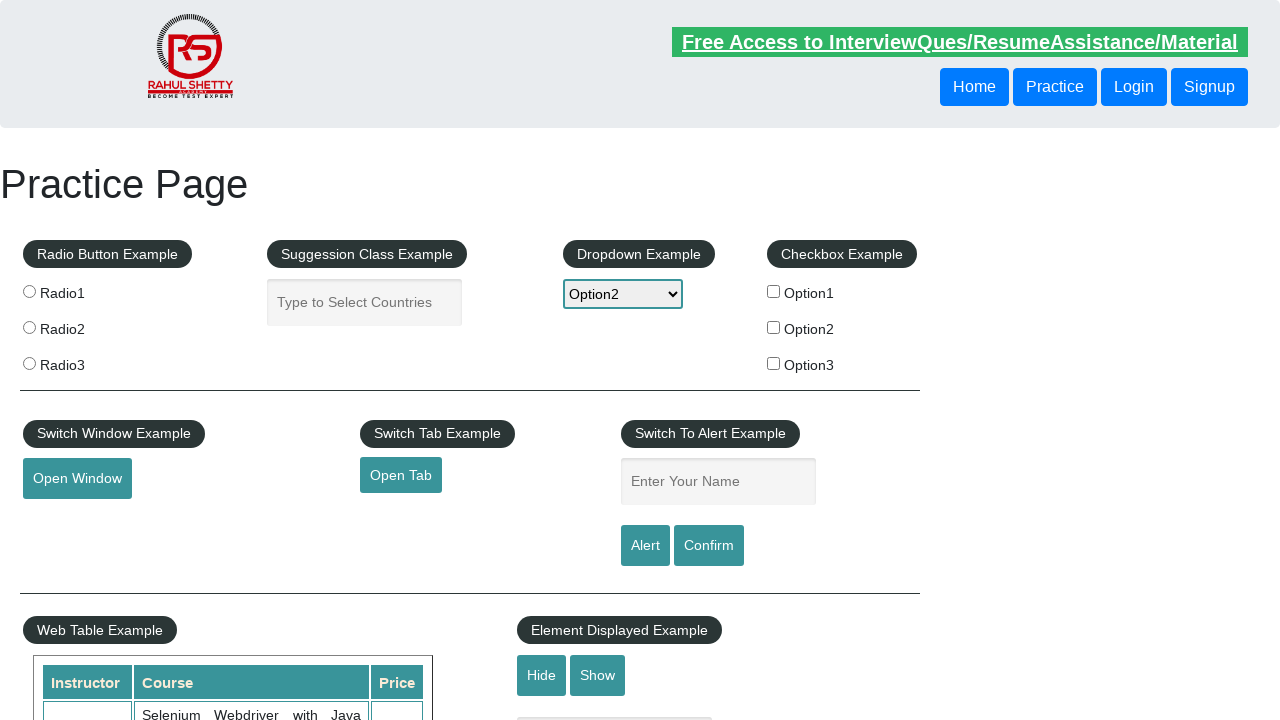

Selected third dropdown option (index 3) on #dropdown-class-example
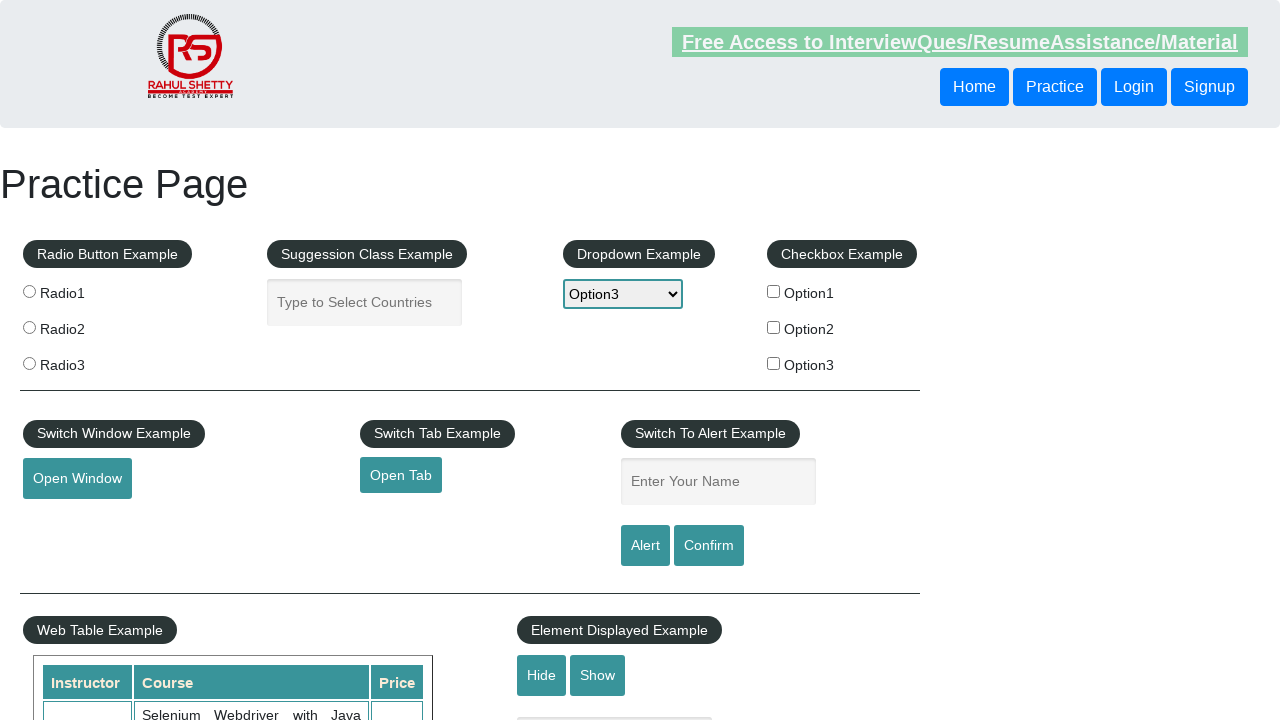

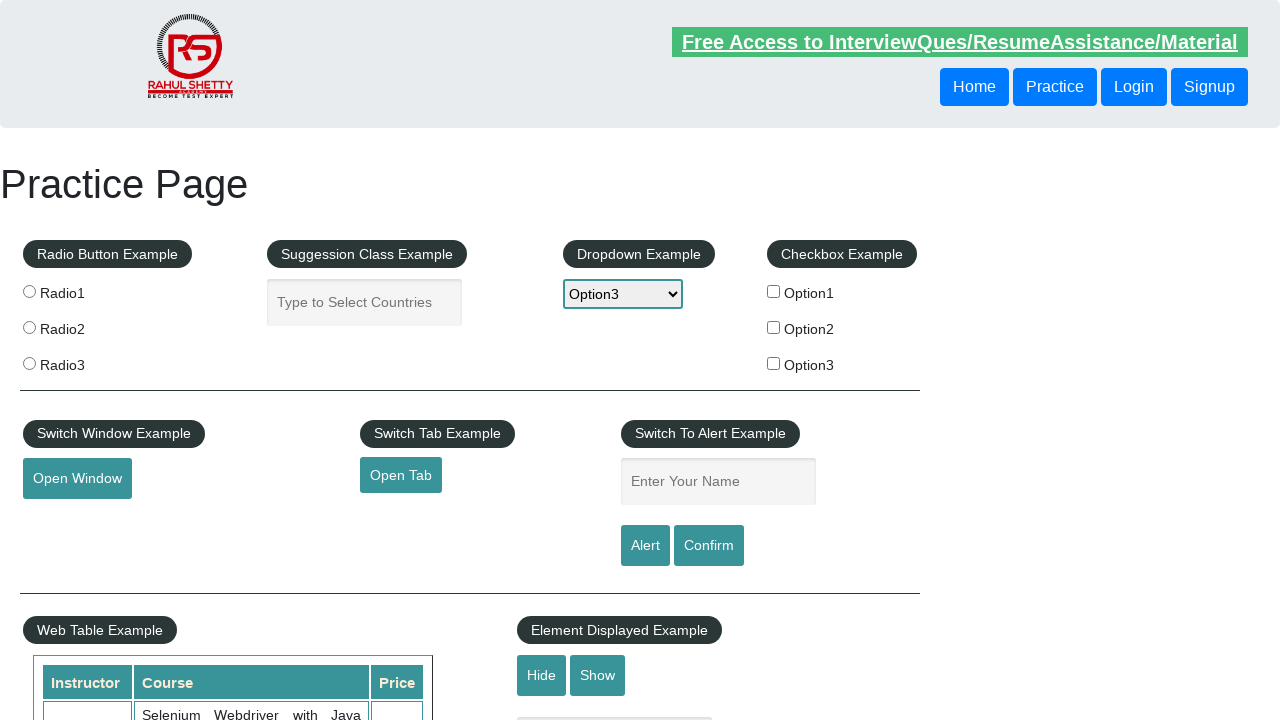